Navigates to a Japanese blog site and verifies the page title

Starting URL: https://mimibukuro.ddo.jp/index.php

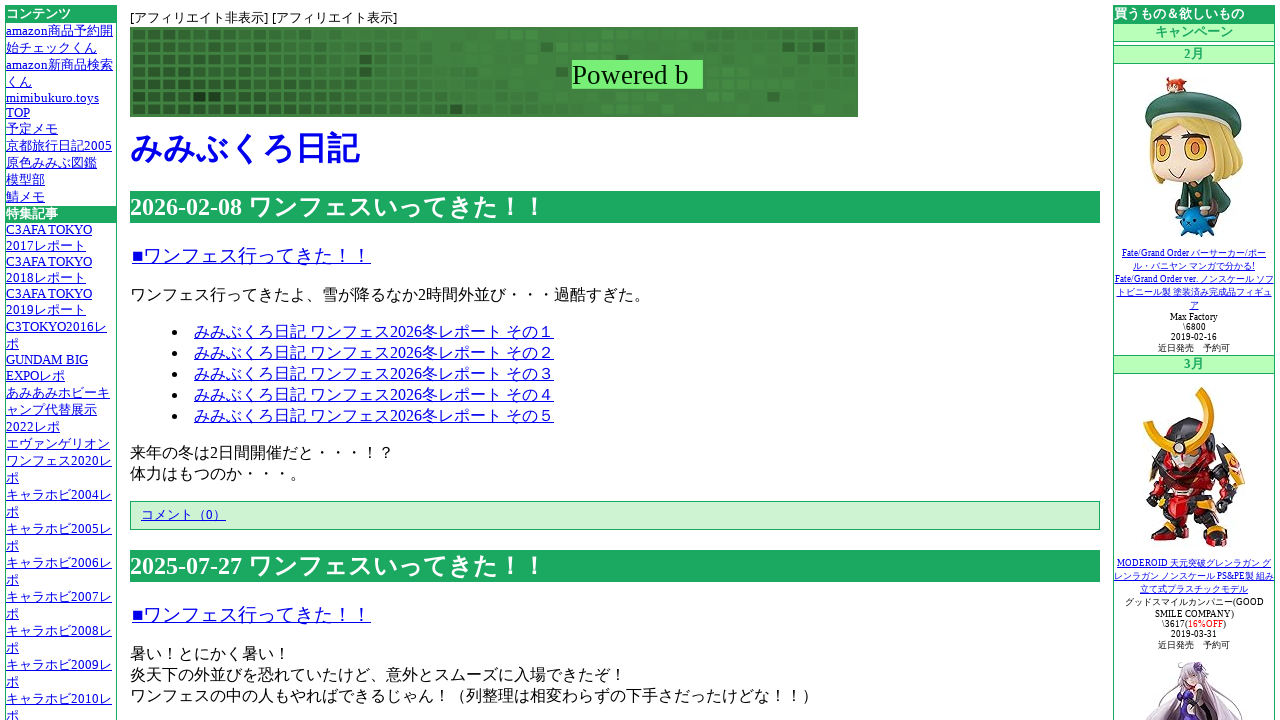

Verified page title is 'みみぶくろ日記'
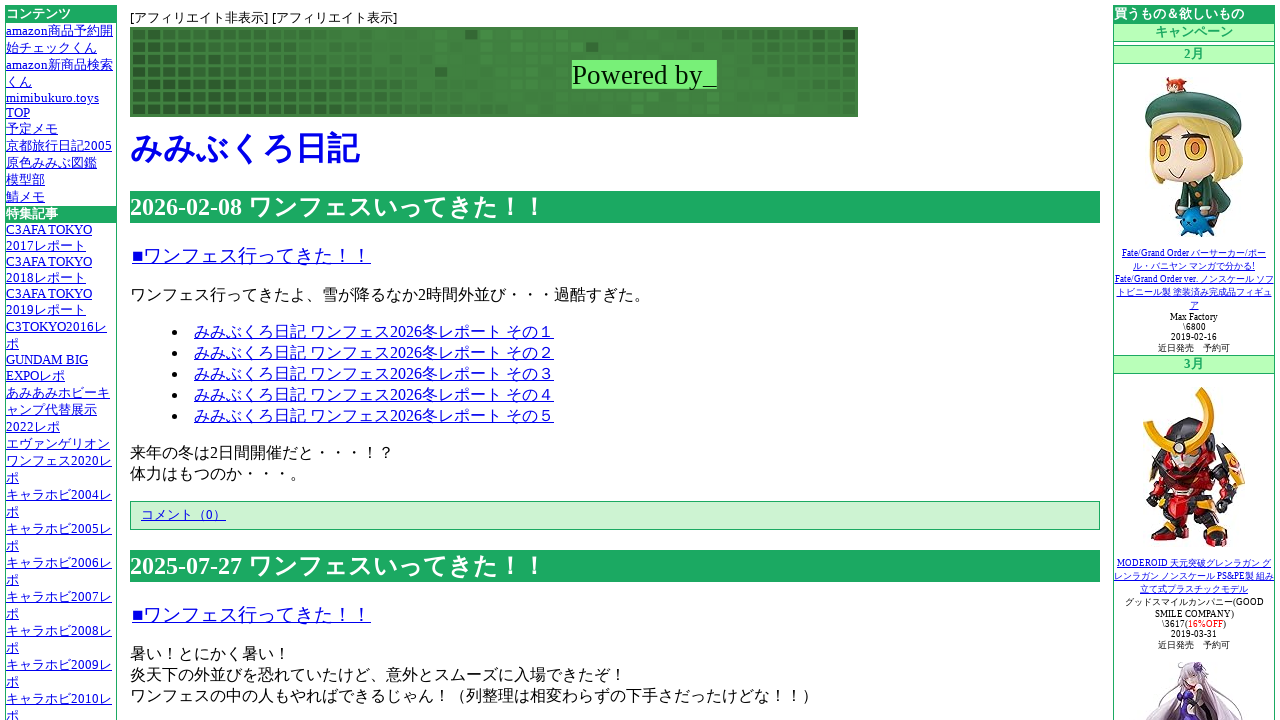

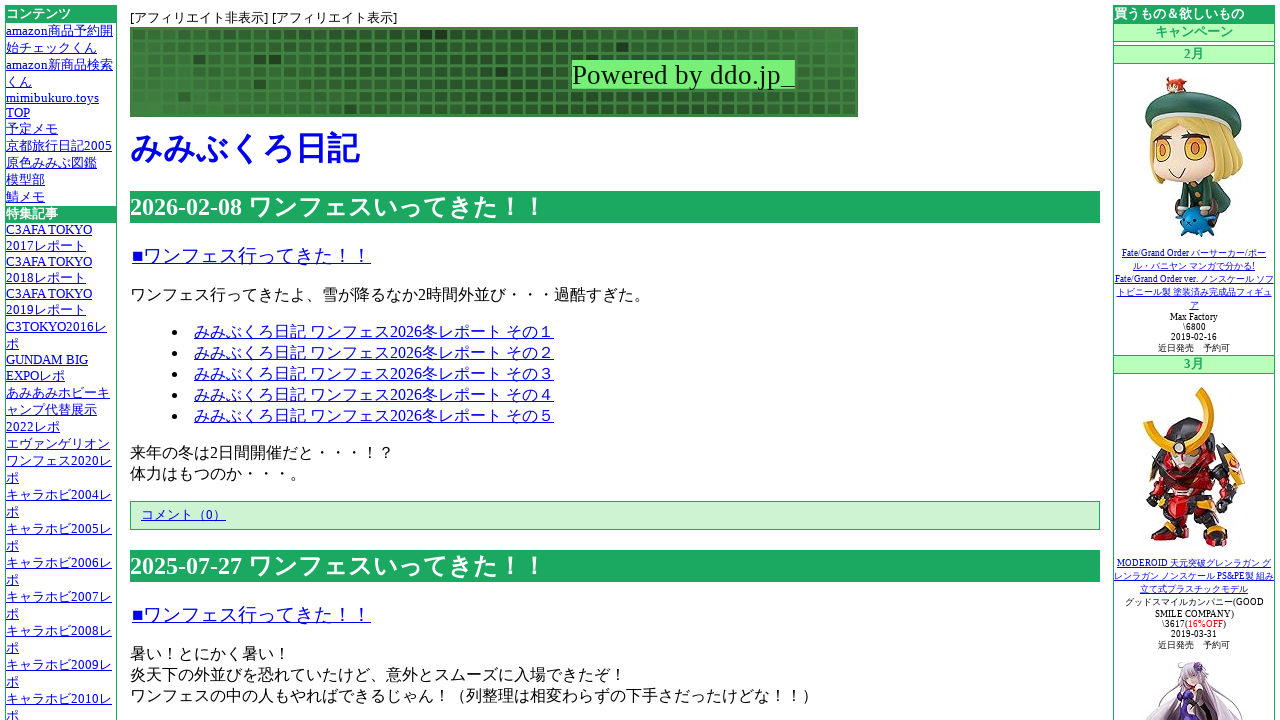